Fills out a complete form on Formy project website including name, job title, education level, gender, and experience, then submits the form

Starting URL: https://formy-project.herokuapp.com/form

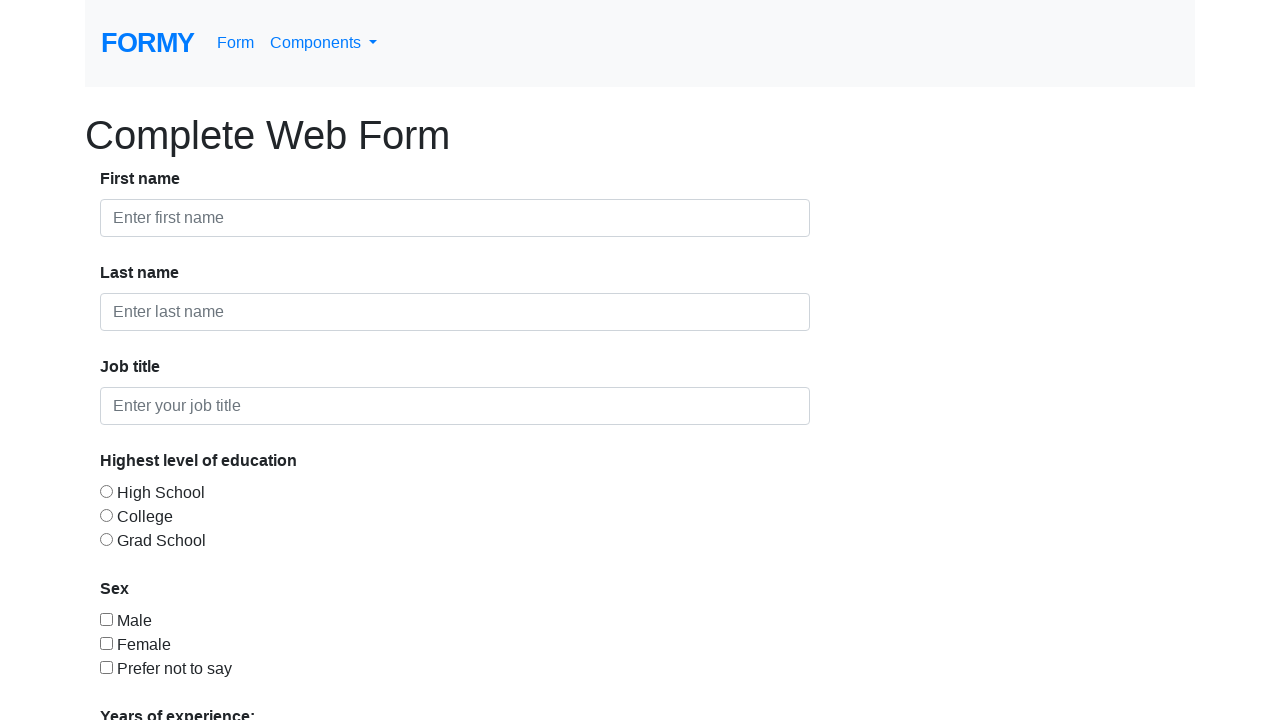

Filled first name field with 'Arun' on #first-name
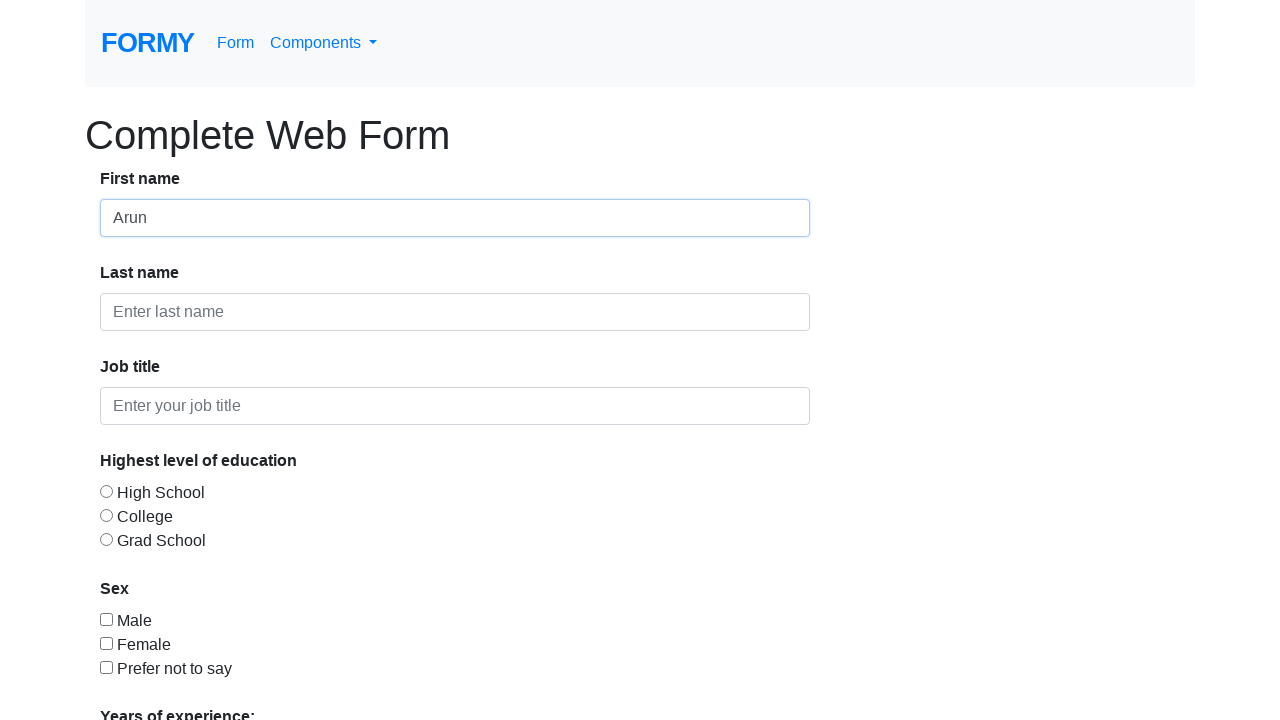

Filled last name field with 'Venkat' on #last-name
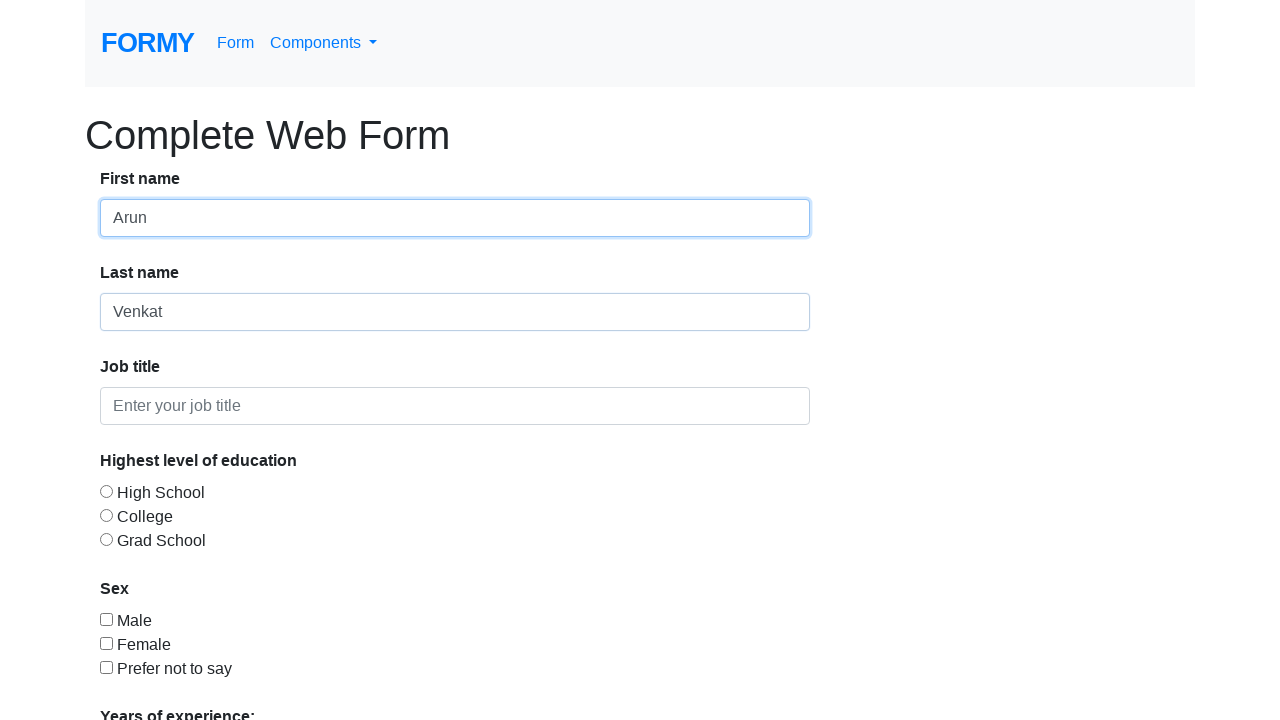

Filled job title field with 'Developer' on #job-title
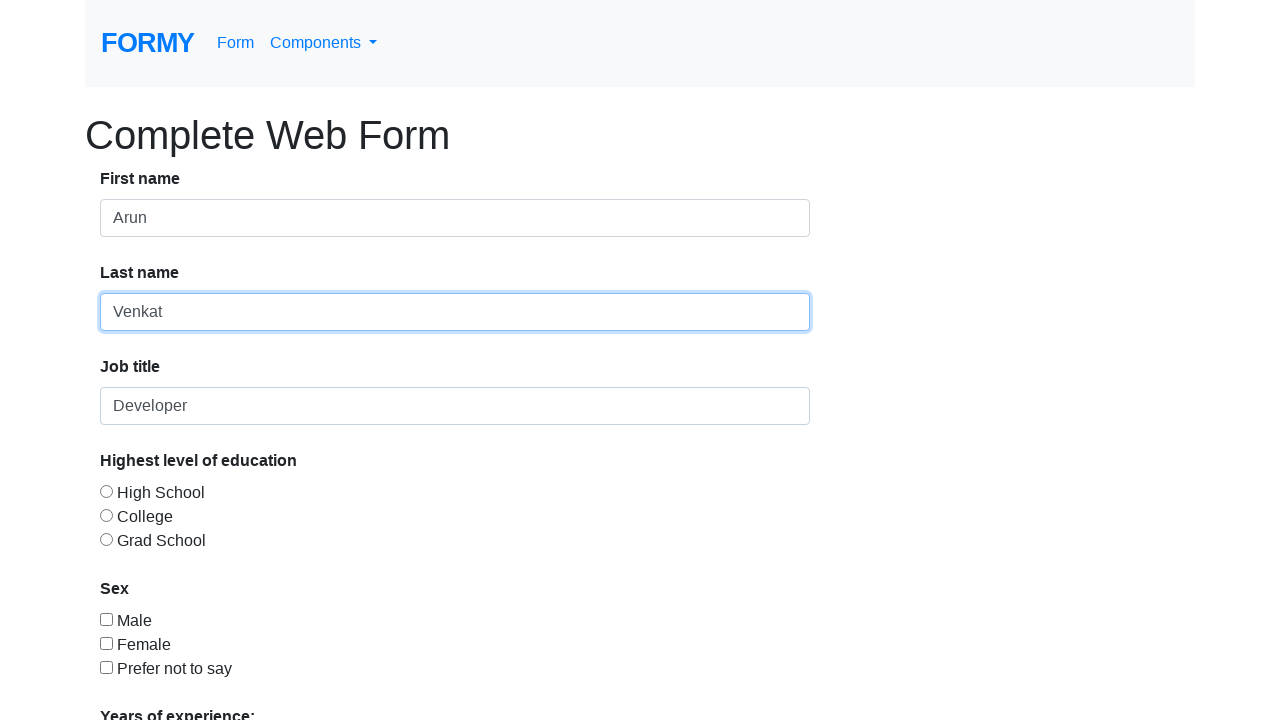

Selected college education level at (106, 515) on #radio-button-2
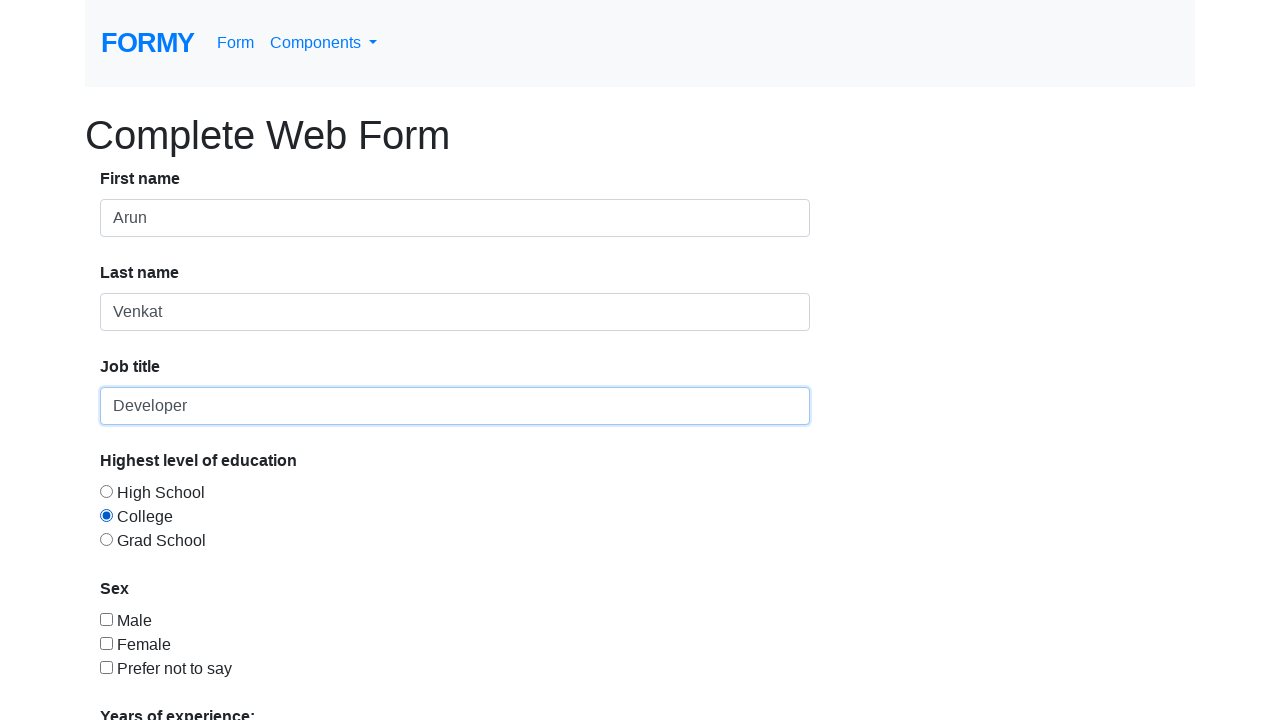

Selected gender checkbox at (106, 619) on #checkbox-1
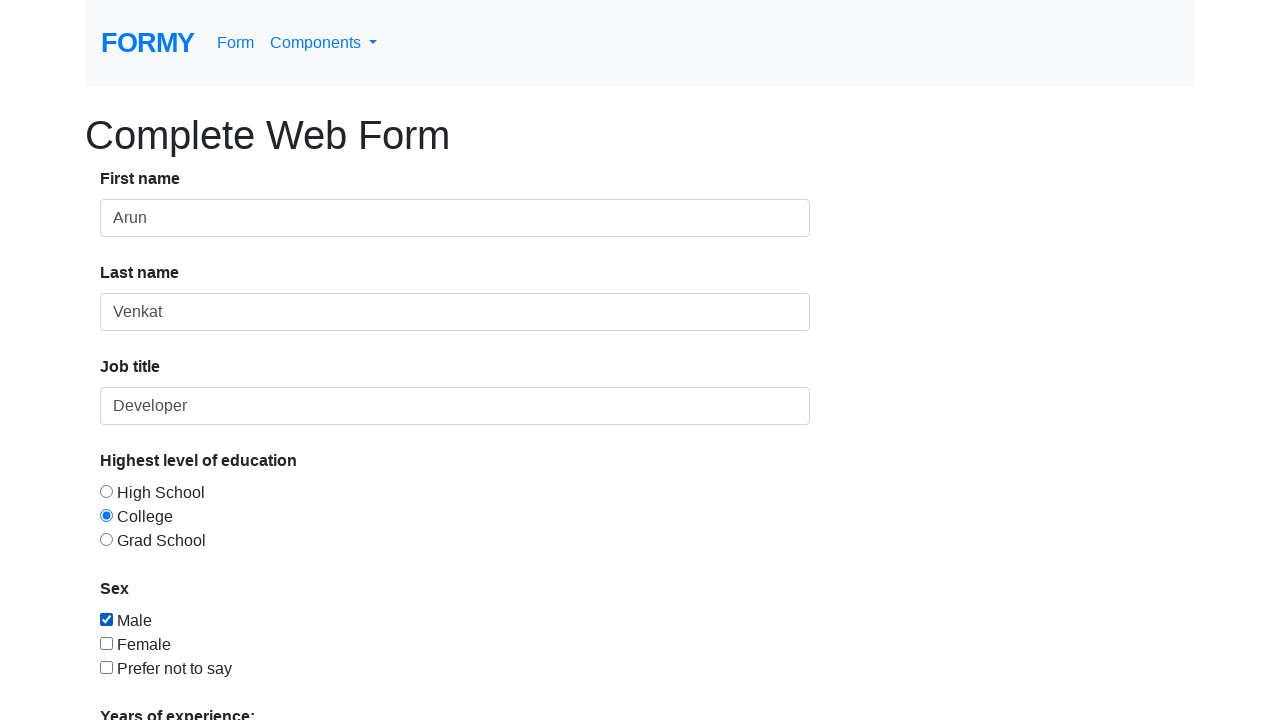

Selected experience level '5-9' from dropdown on #select-menu
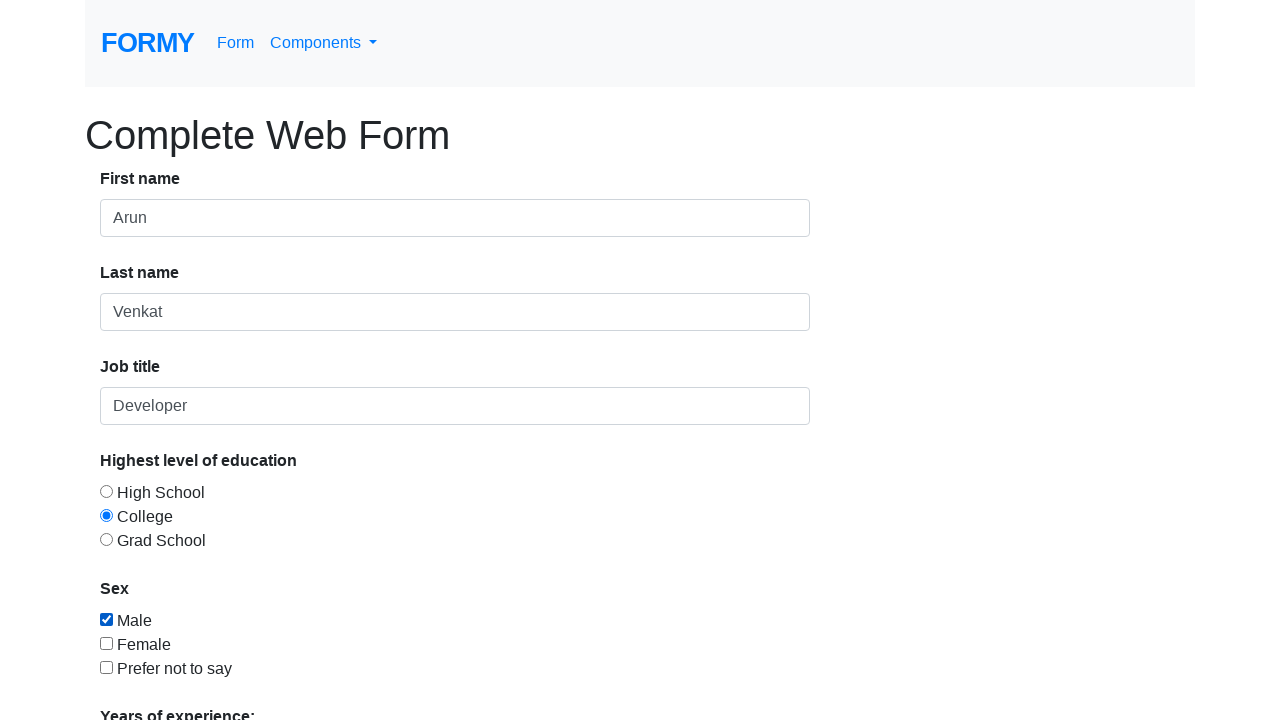

Clicked Submit button to complete form submission at (148, 680) on a:text('Submit')
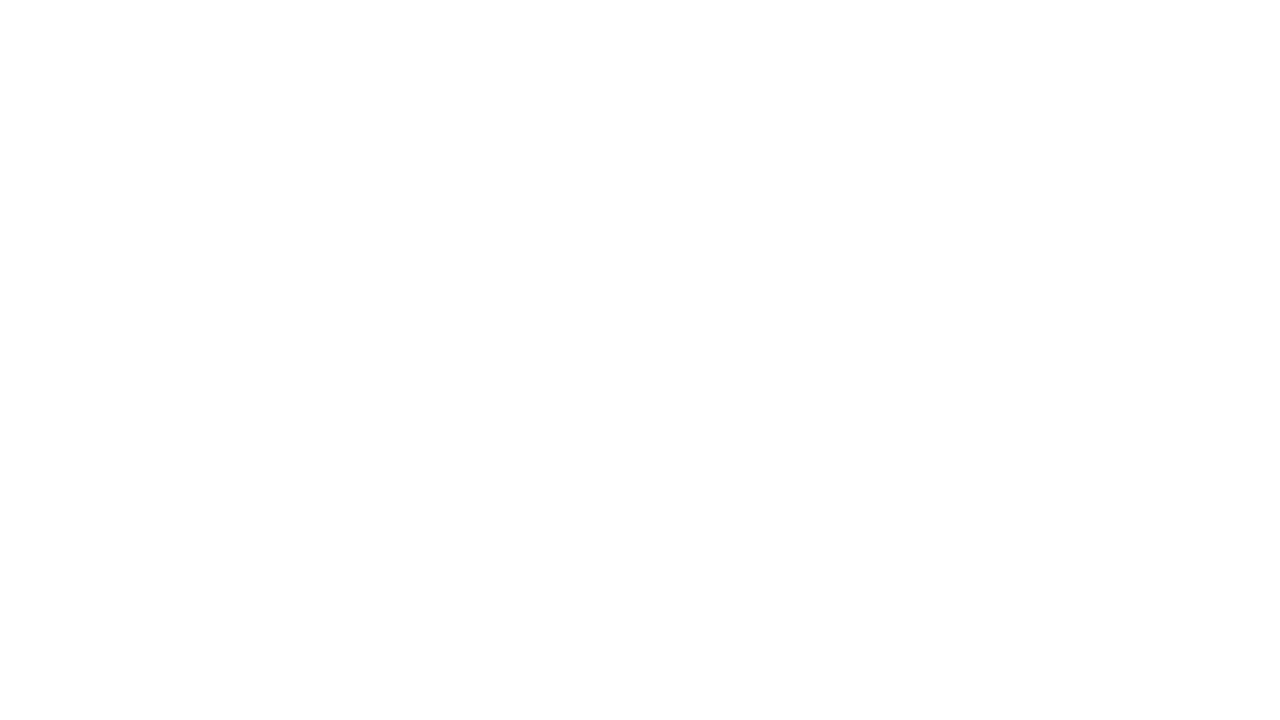

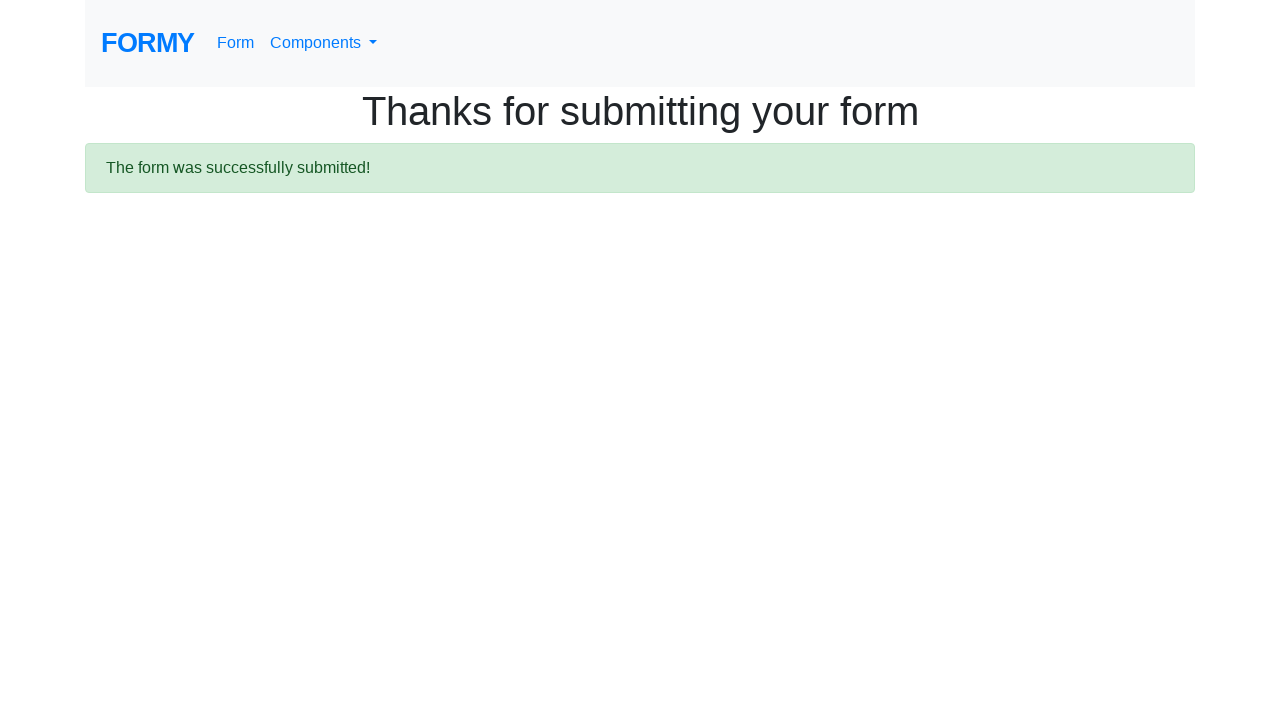